Tests adding two todo items and verifying the count using various assertions

Starting URL: https://demo.playwright.dev/todomvc/#/

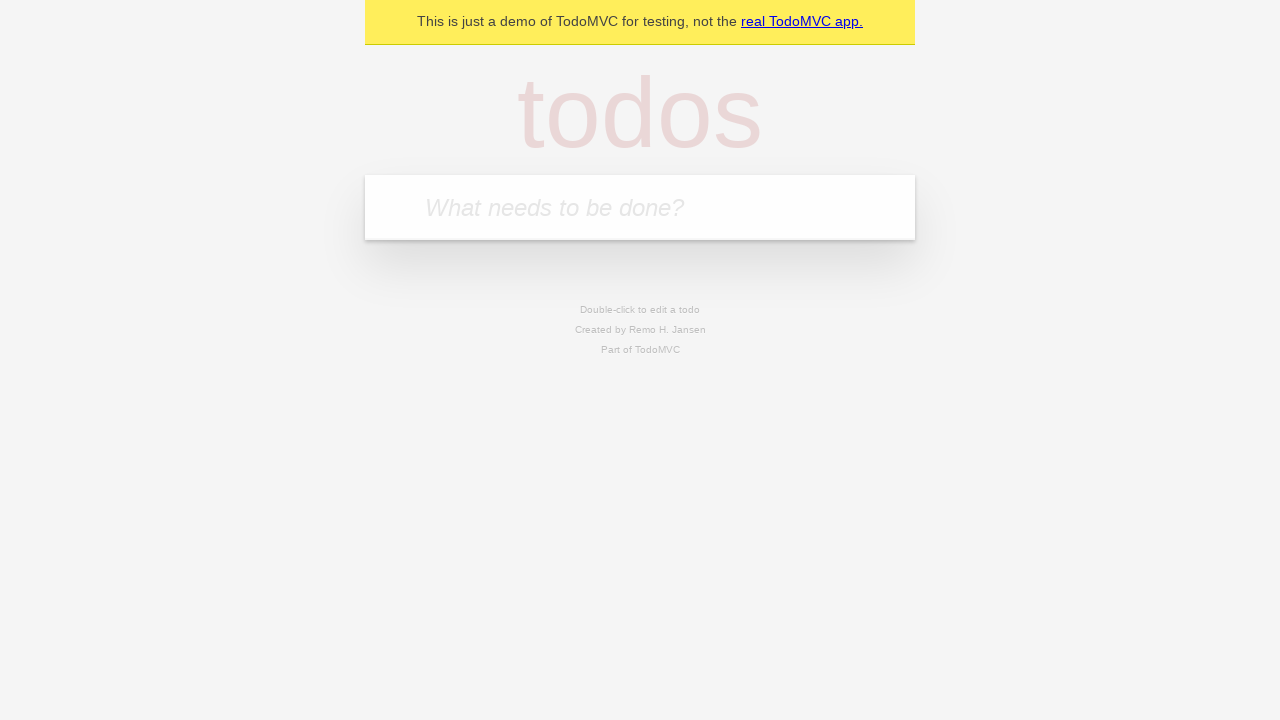

Verified page URL is https://demo.playwright.dev/todomvc/#/
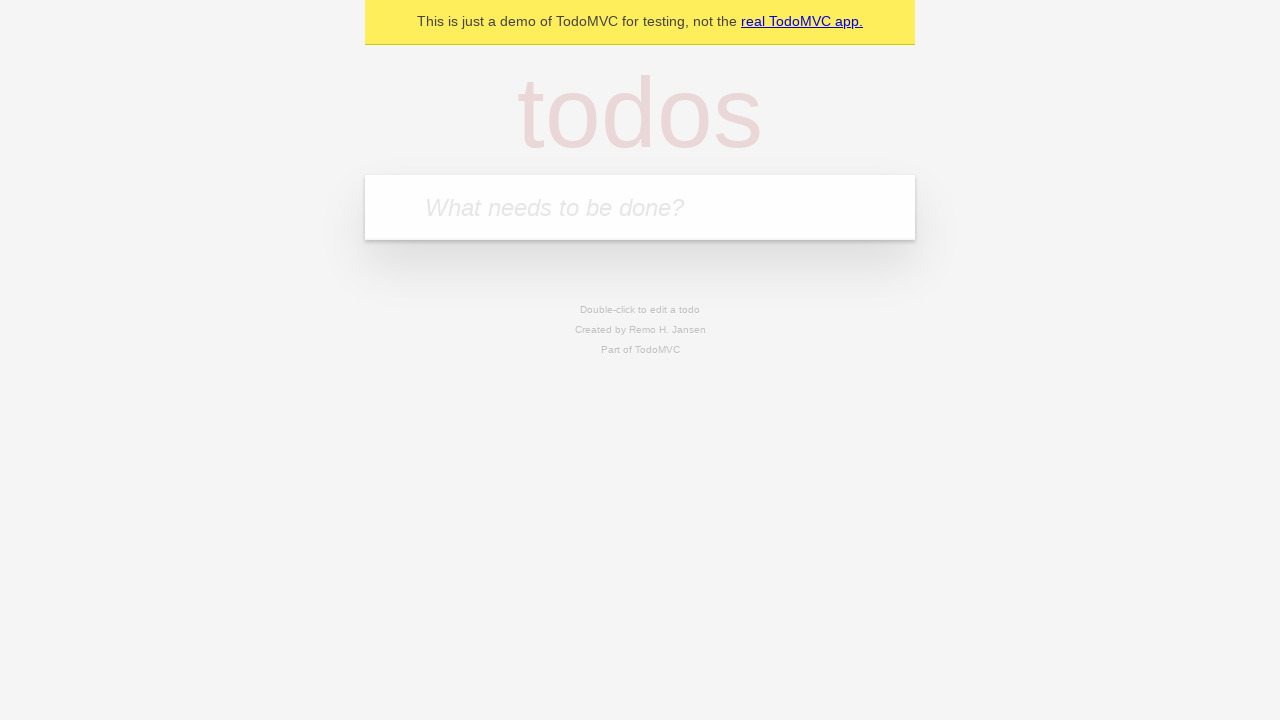

Located todo input field
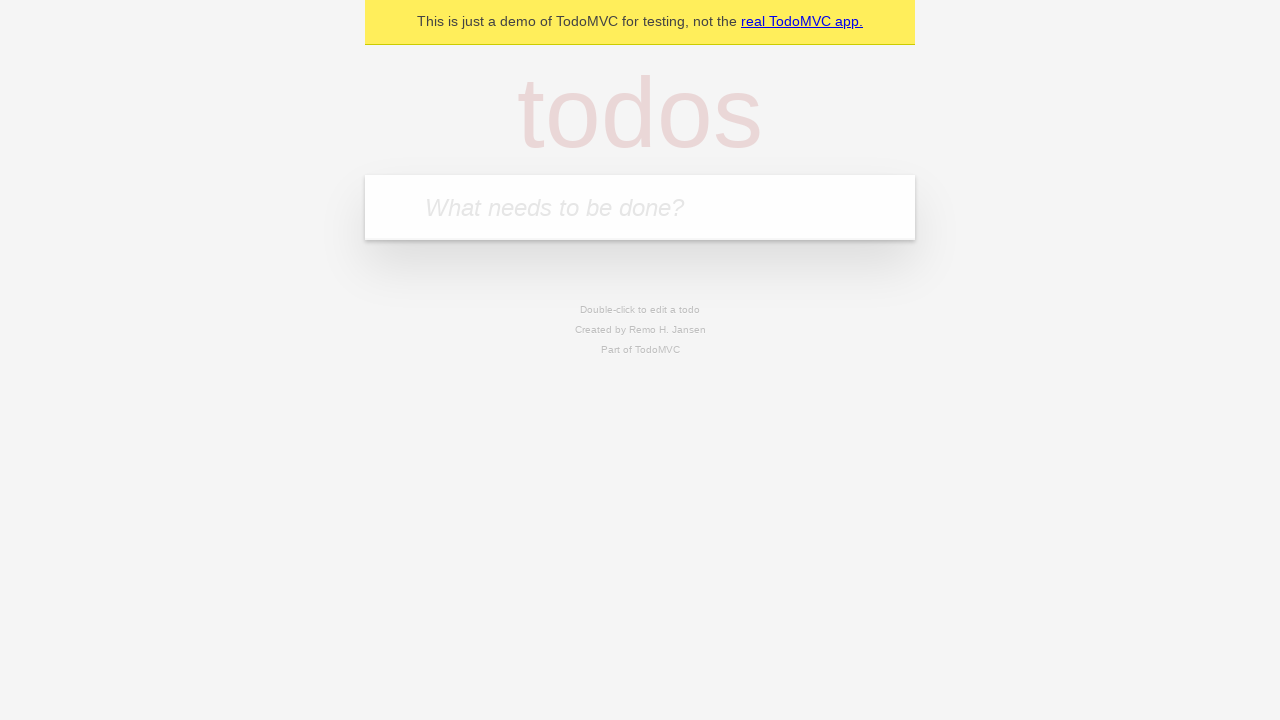

Verified input field is empty
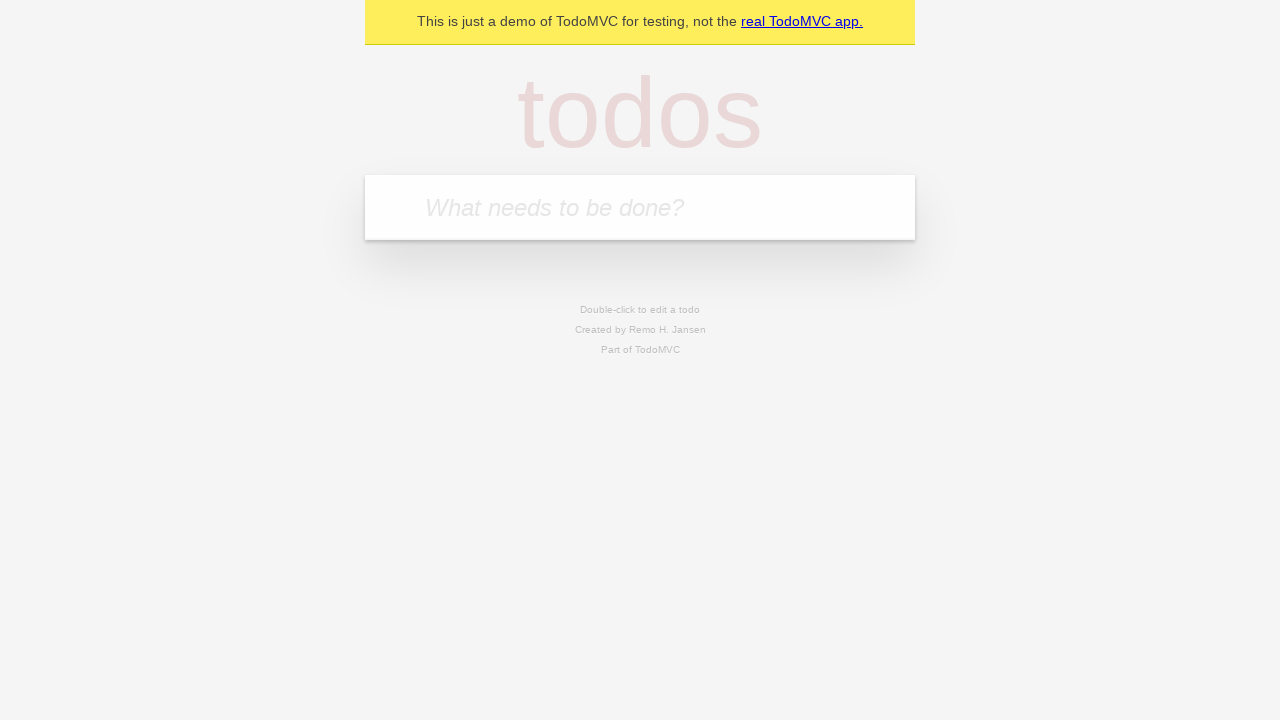

Filled first todo: 'Закончить курс по playwright' on internal:attr=[placeholder="What needs to be done?"i]
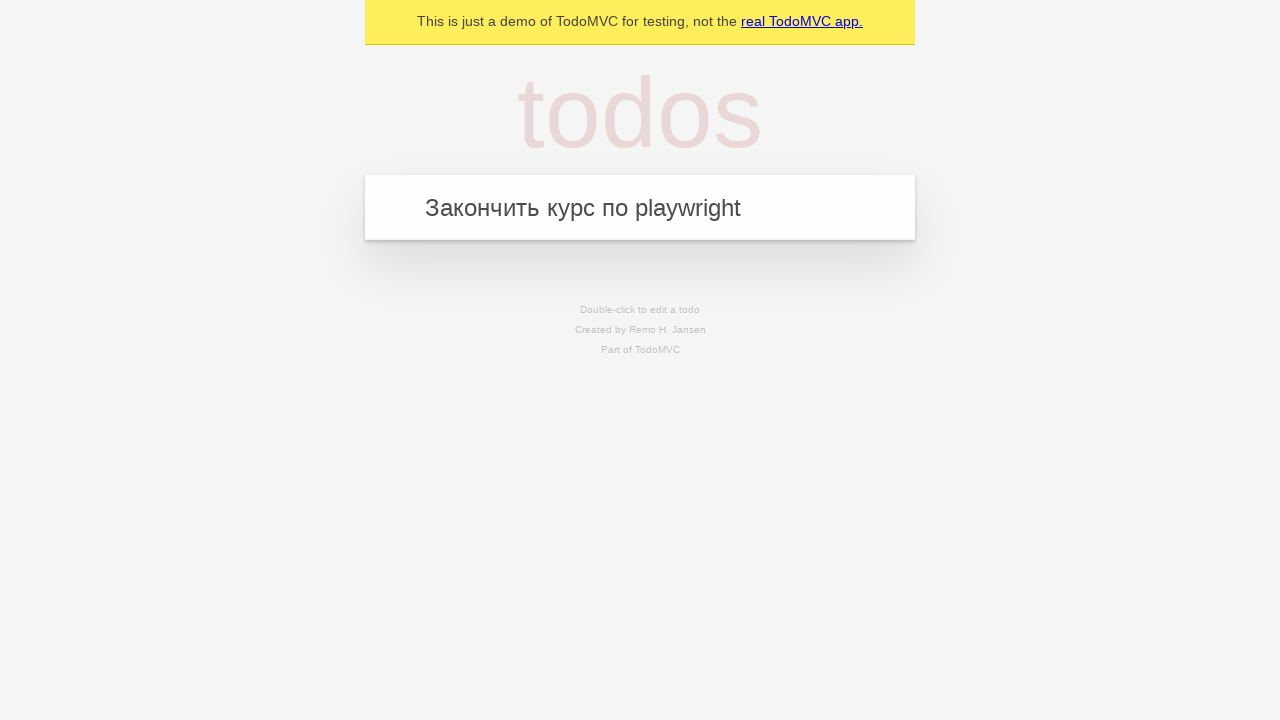

Pressed Enter to submit first todo on internal:attr=[placeholder="What needs to be done?"i]
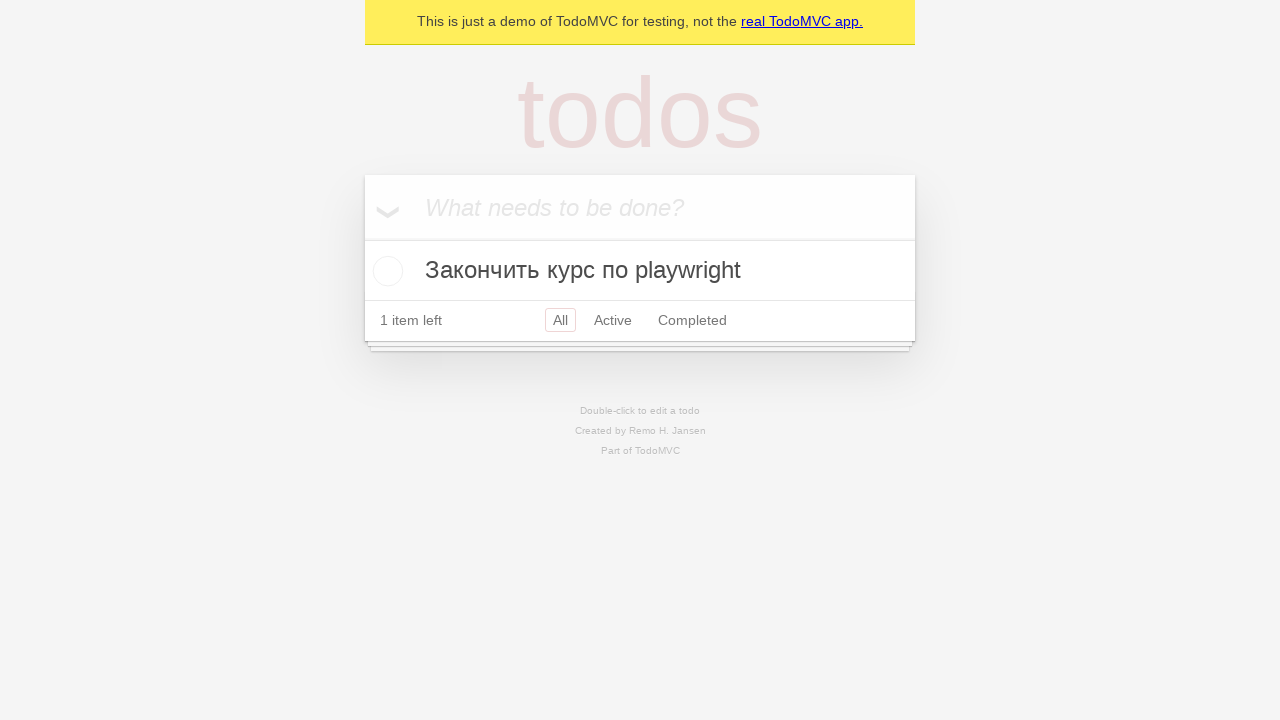

Filled second todo: 'Добавить в резюме, что умею автоматизировать' on internal:attr=[placeholder="What needs to be done?"i]
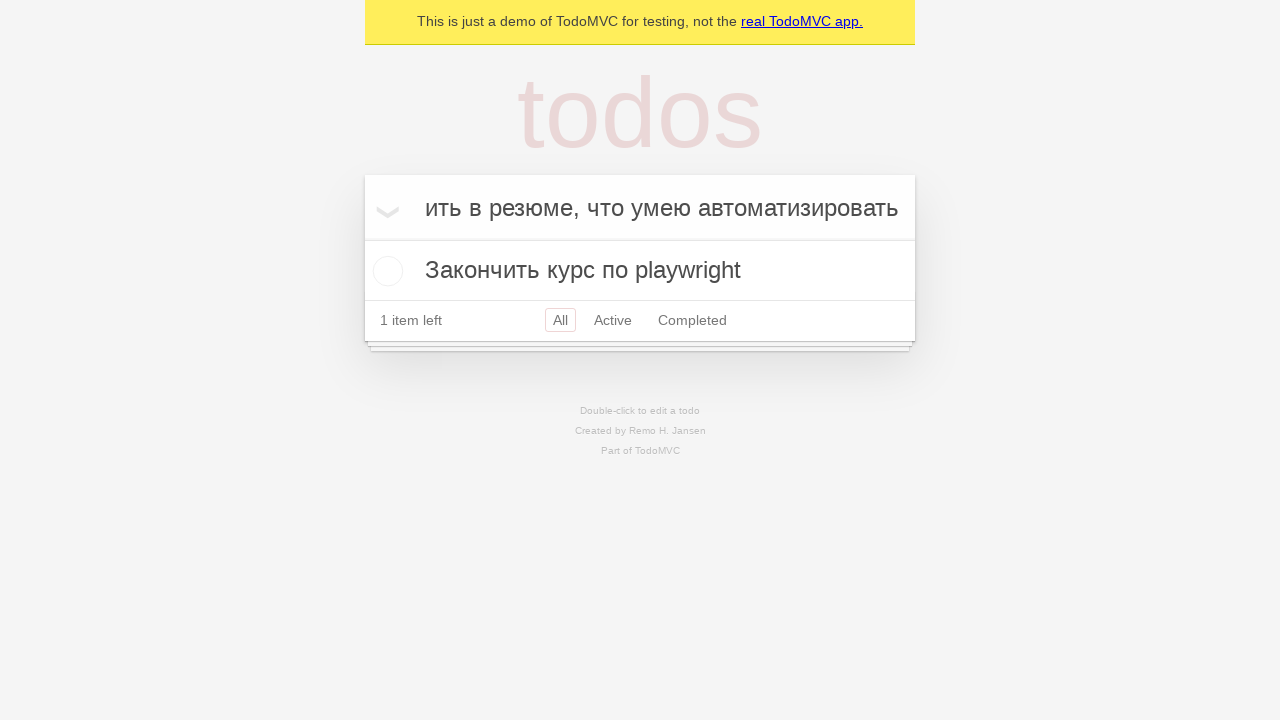

Pressed Enter to submit second todo on internal:attr=[placeholder="What needs to be done?"i]
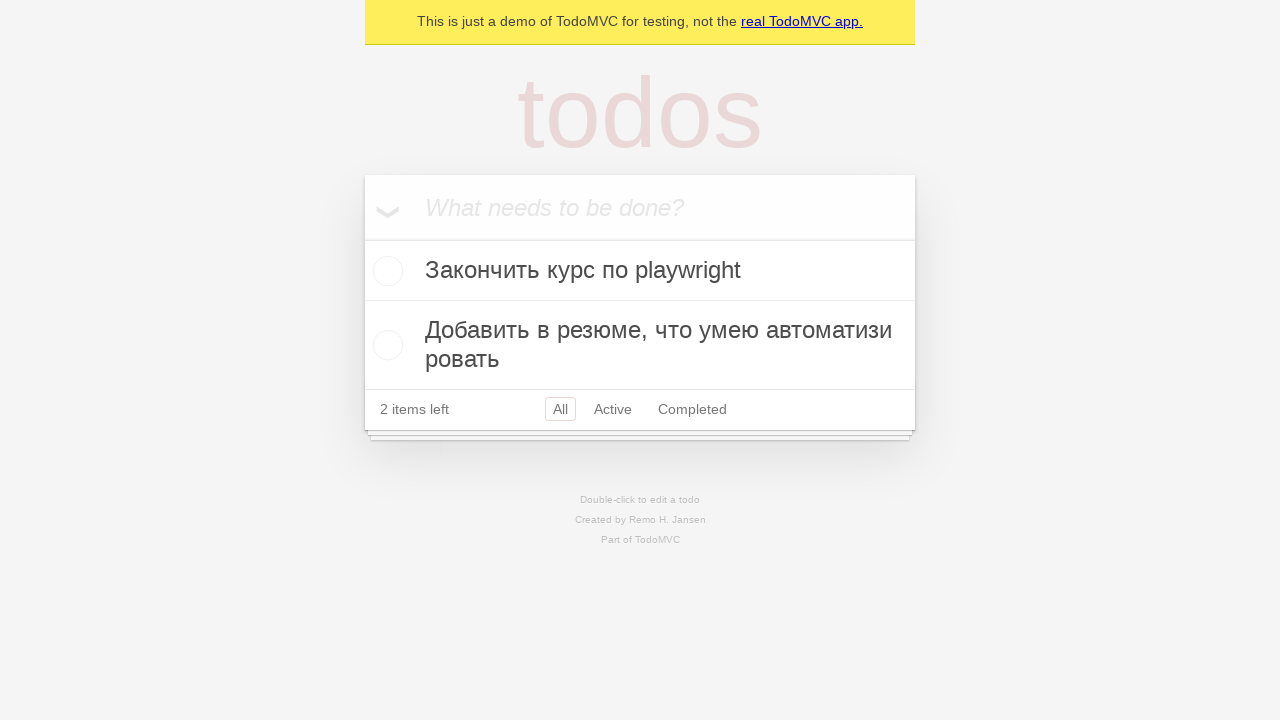

Located all todo items
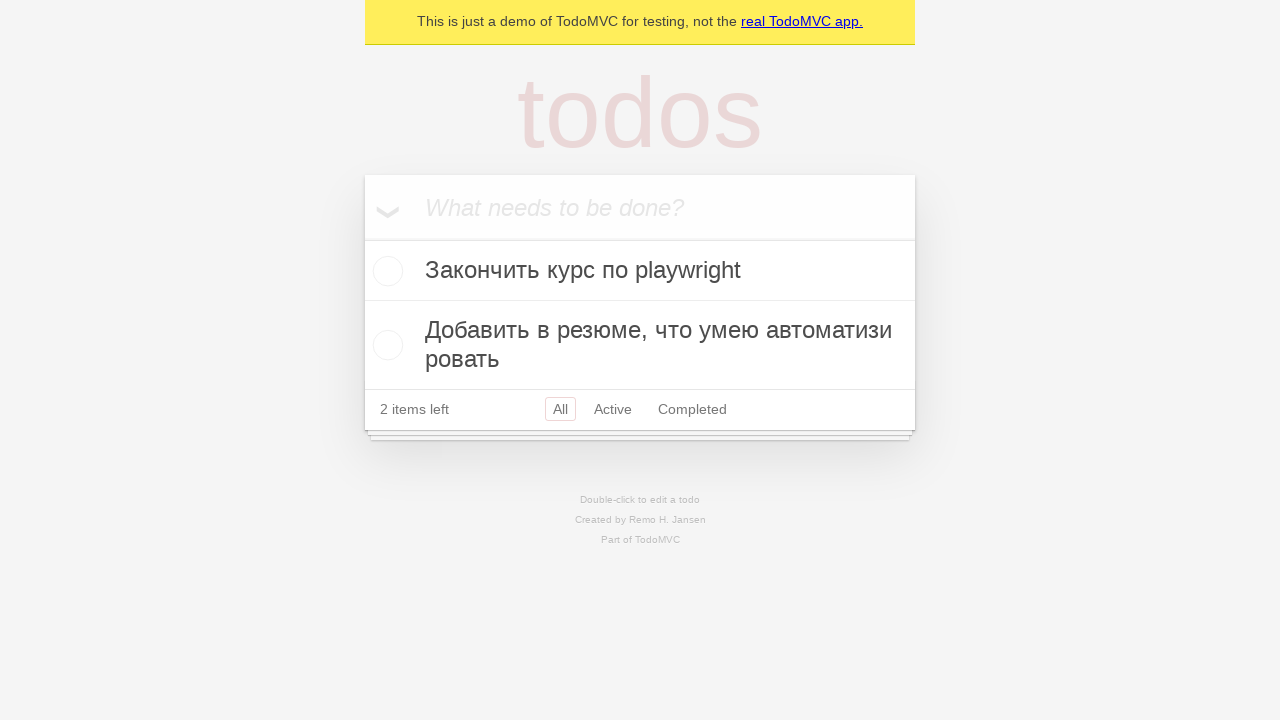

Verified that exactly 2 todo items are present
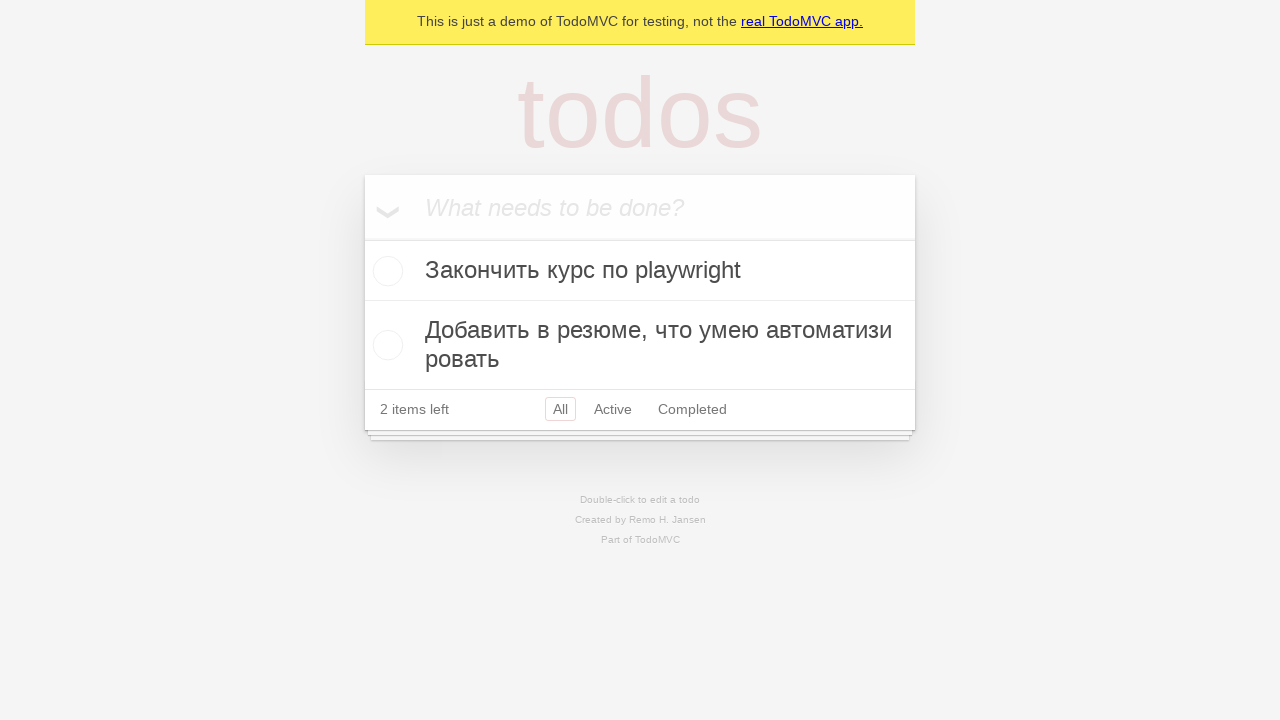

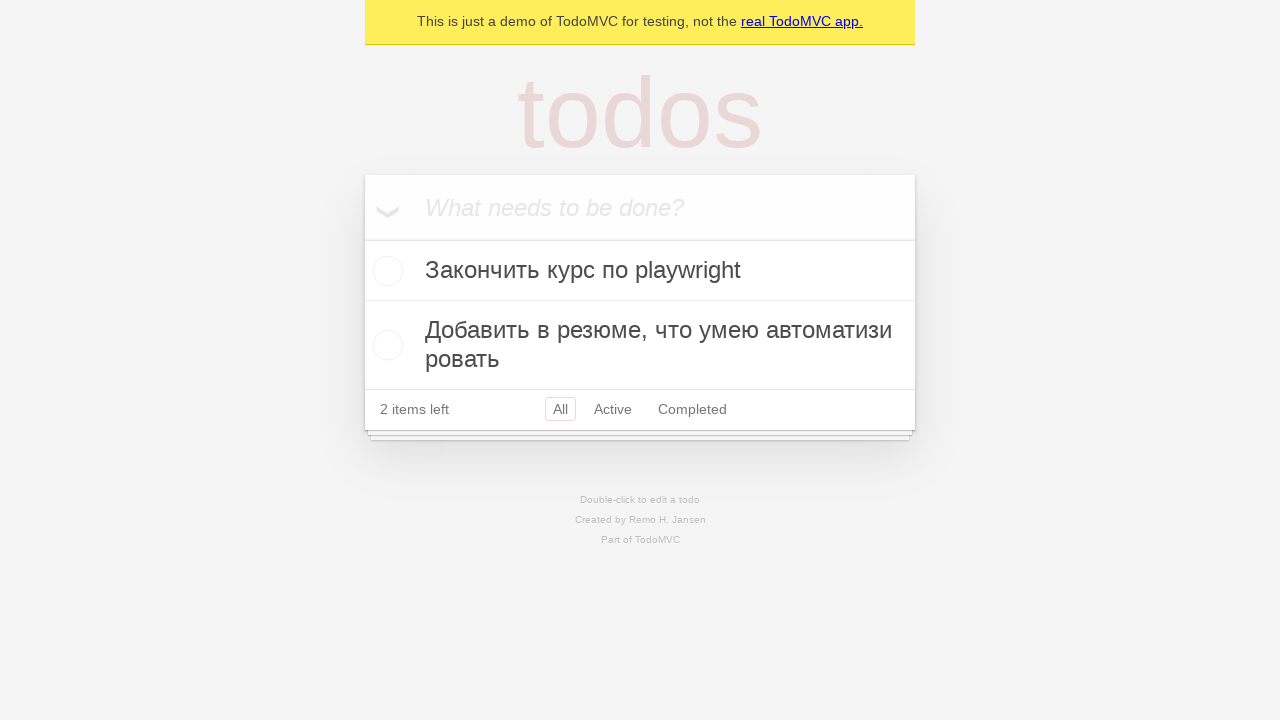